Tests that the Clear completed button is hidden when there are no completed items

Starting URL: https://demo.playwright.dev/todomvc

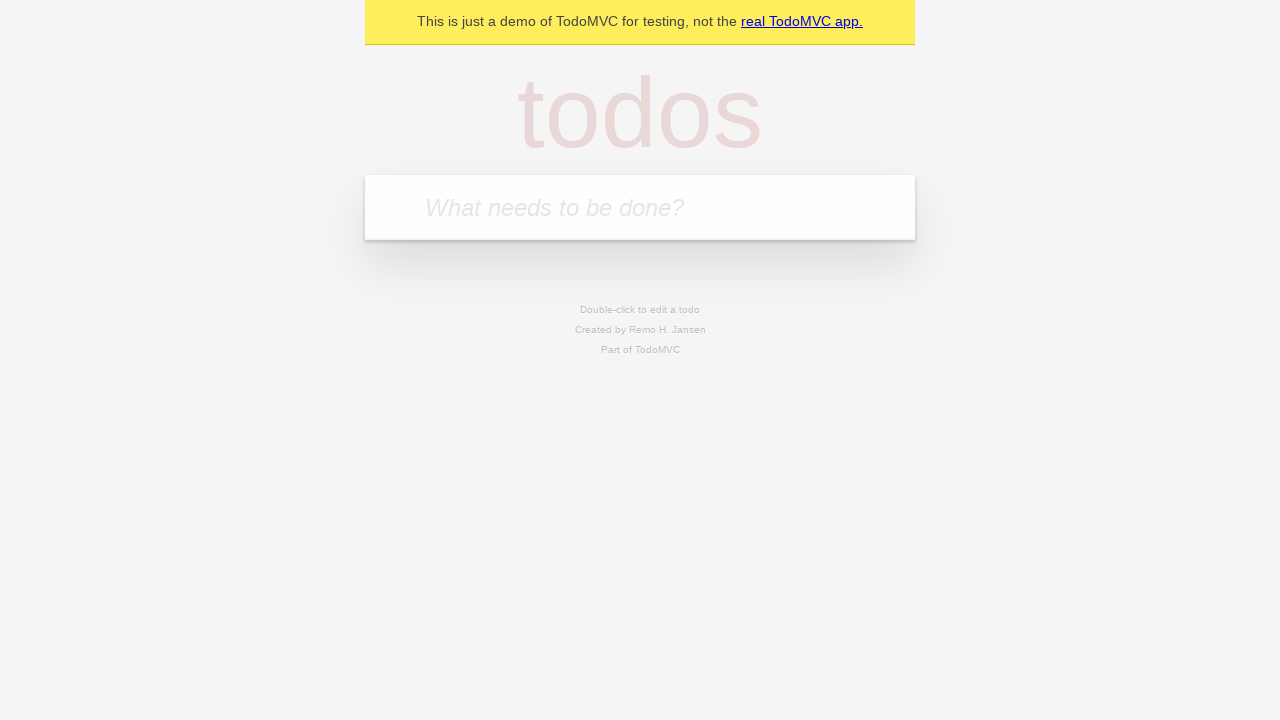

Filled new todo input with 'buy some cheese' on internal:attr=[placeholder="What needs to be done?"i]
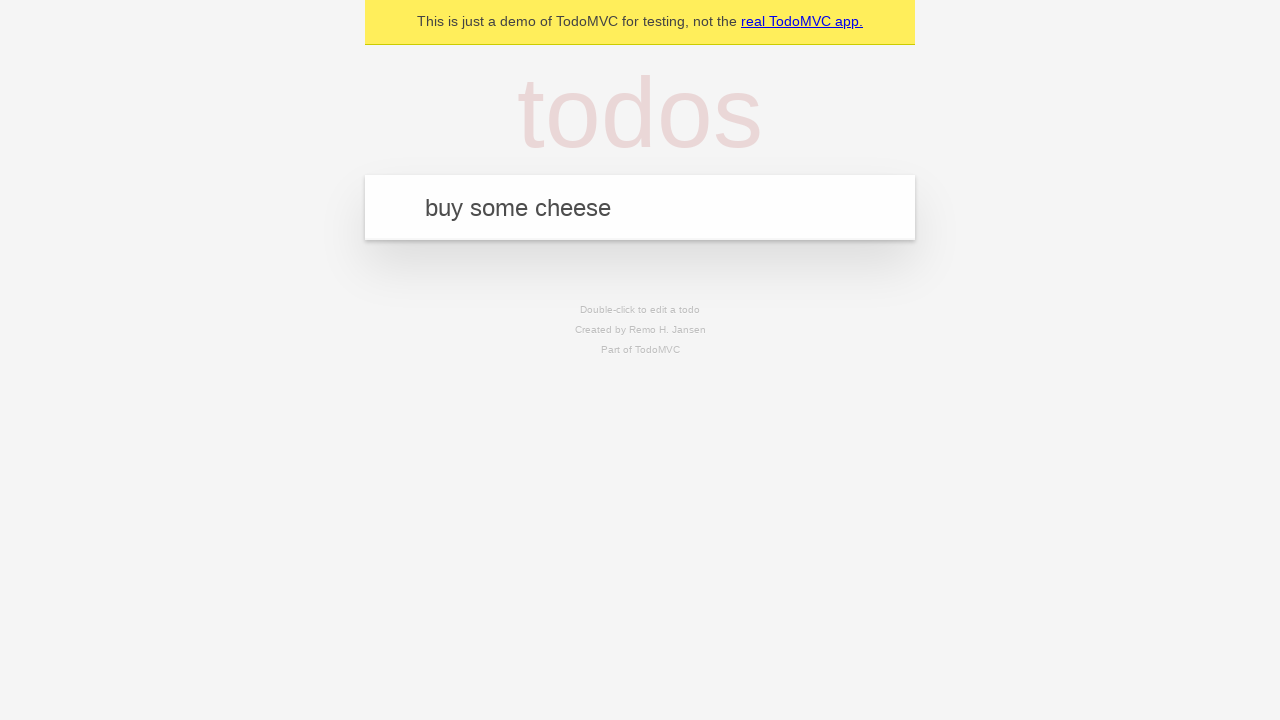

Pressed Enter to add todo 'buy some cheese' on internal:attr=[placeholder="What needs to be done?"i]
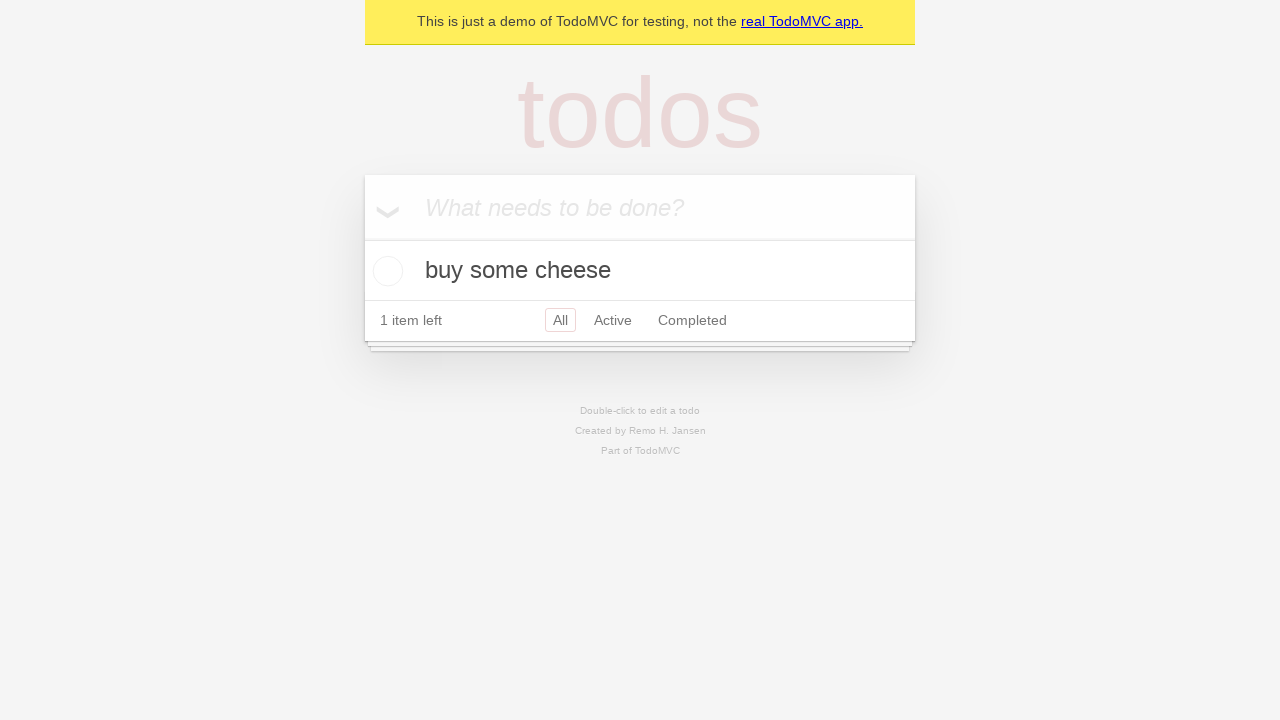

Filled new todo input with 'feed the cat' on internal:attr=[placeholder="What needs to be done?"i]
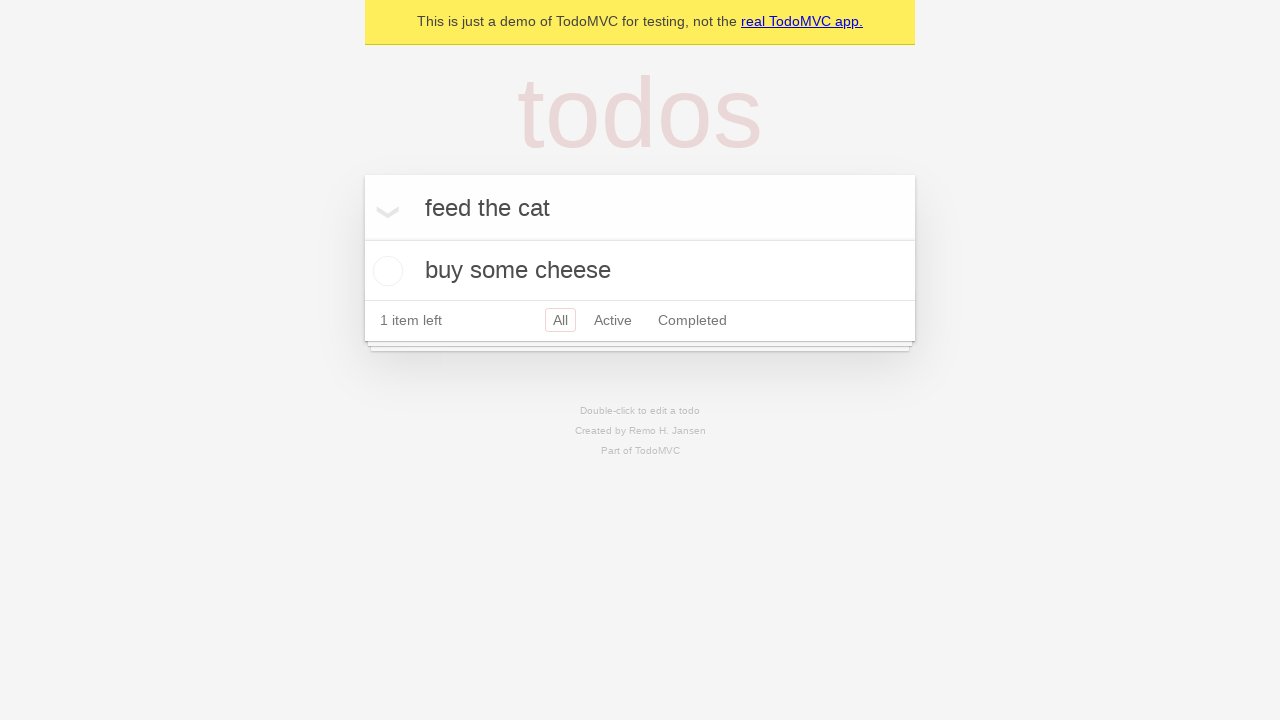

Pressed Enter to add todo 'feed the cat' on internal:attr=[placeholder="What needs to be done?"i]
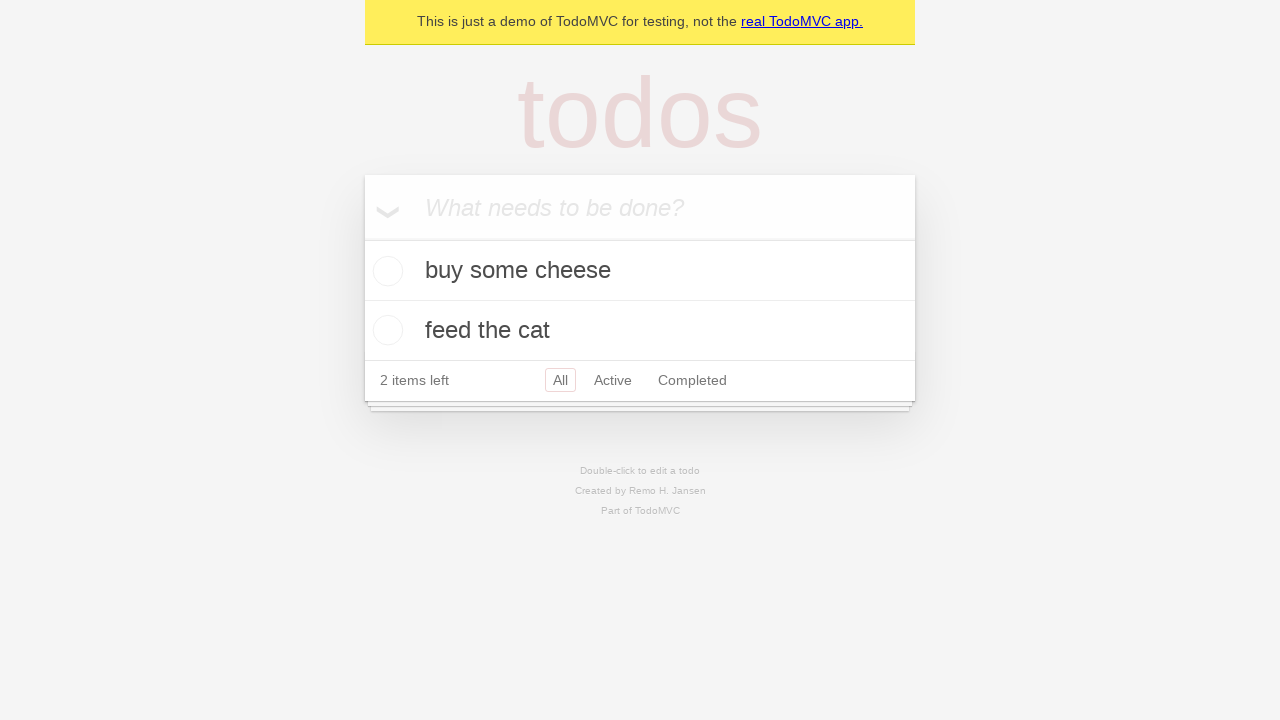

Filled new todo input with 'book a doctors appointment' on internal:attr=[placeholder="What needs to be done?"i]
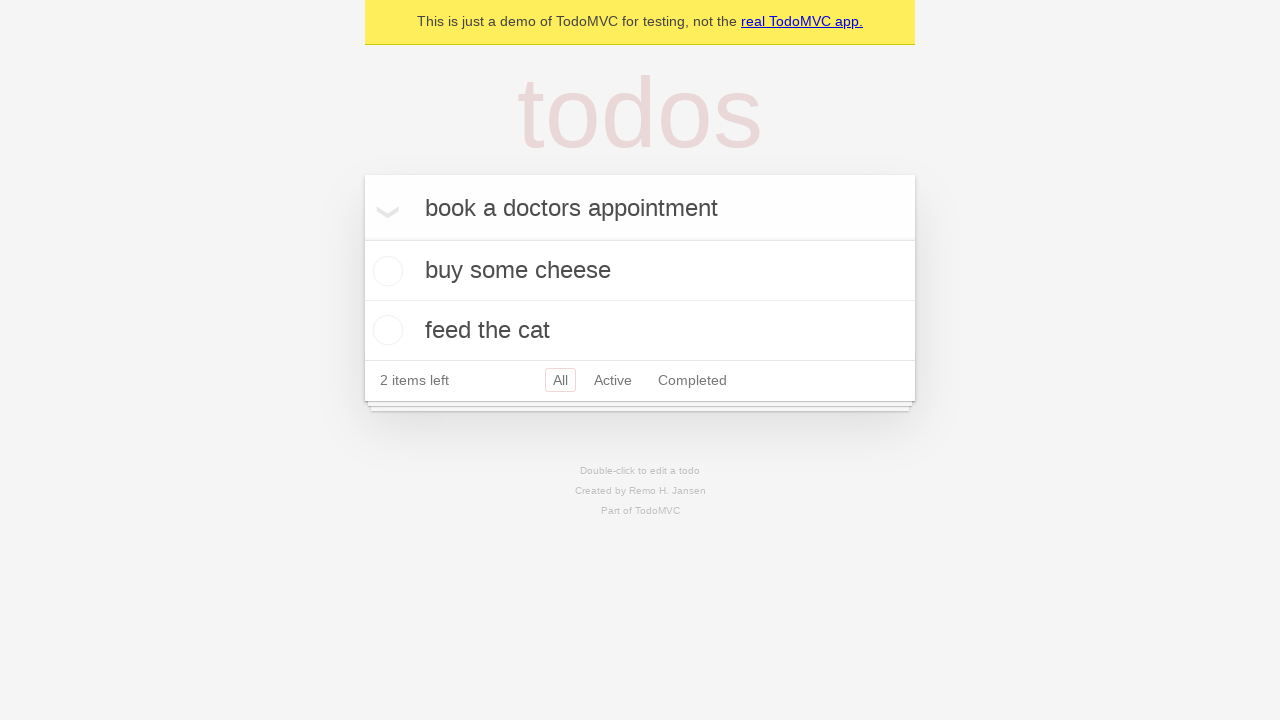

Pressed Enter to add todo 'book a doctors appointment' on internal:attr=[placeholder="What needs to be done?"i]
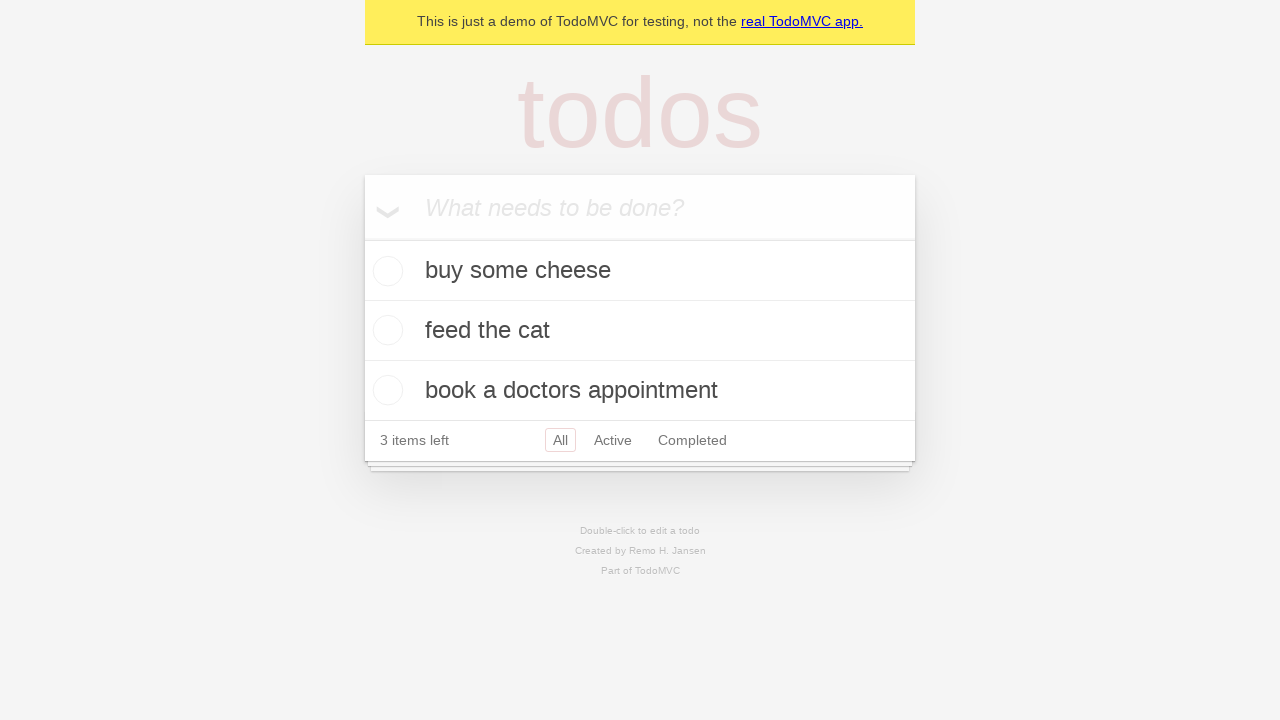

Checked the first todo item as completed at (385, 271) on .todo-list li .toggle >> nth=0
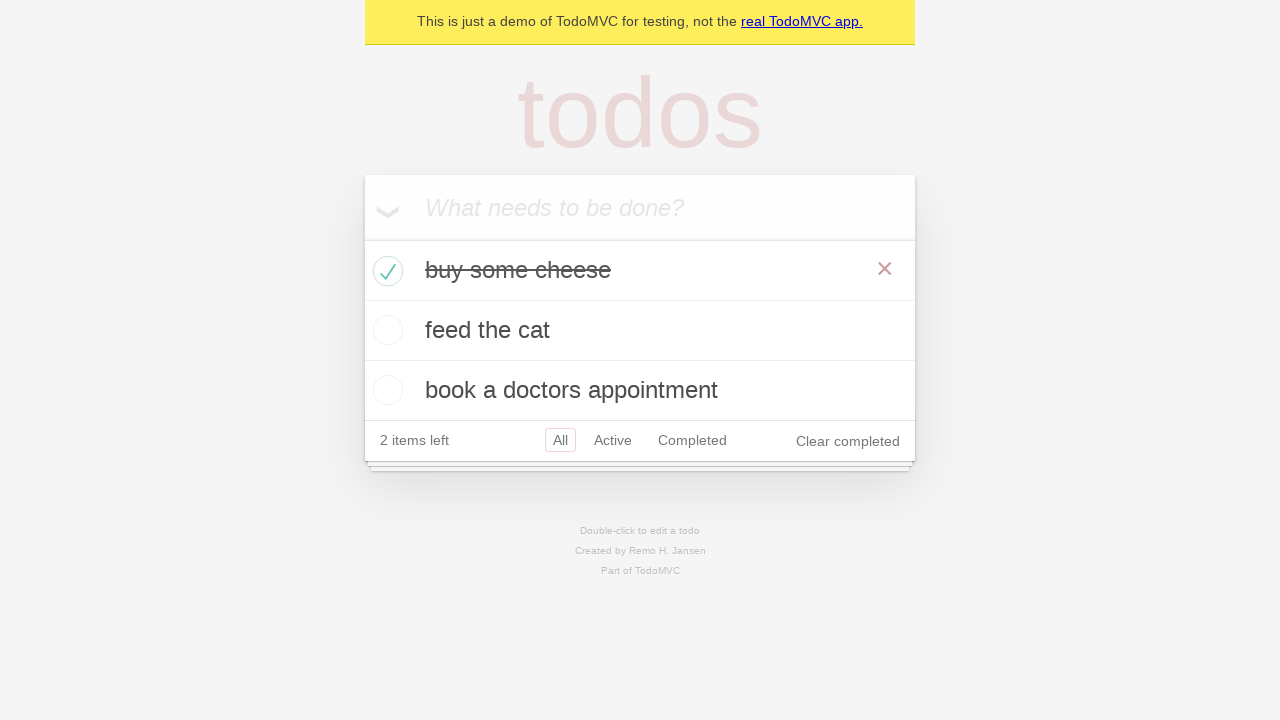

Clicked the 'Clear completed' button at (848, 441) on internal:role=button[name="Clear completed"i]
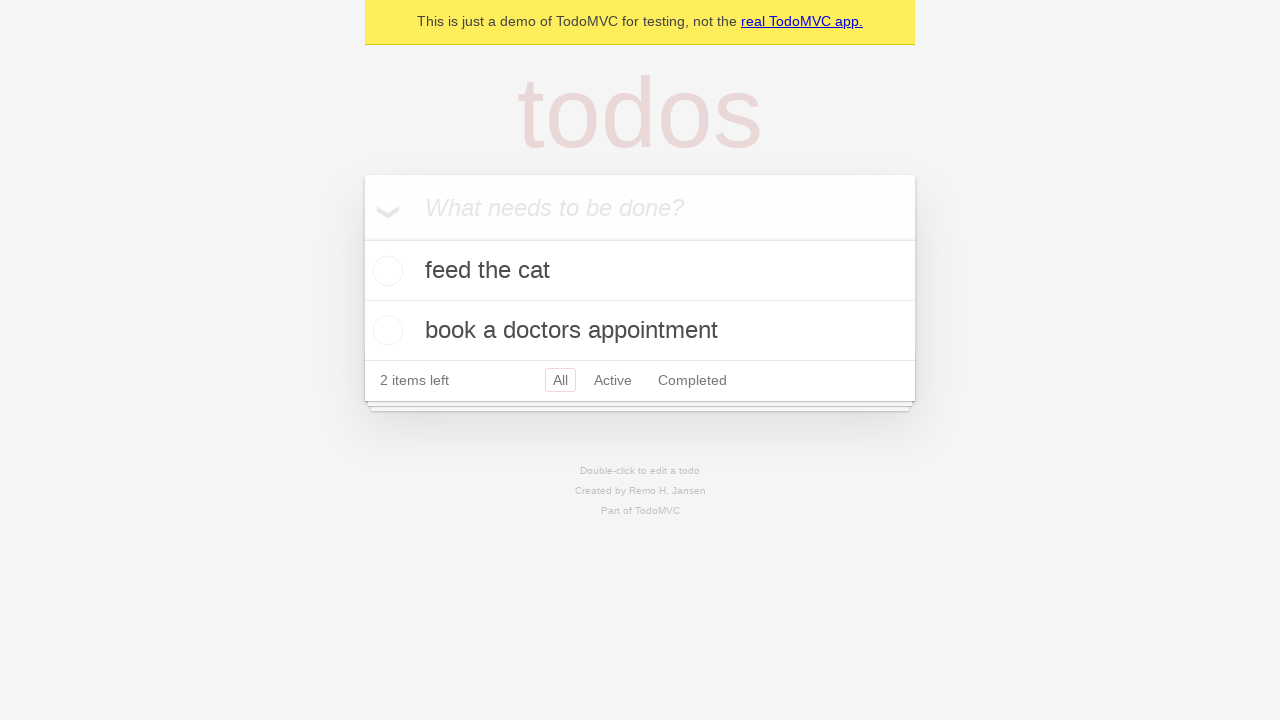

Waited 500ms for the 'Clear completed' button to become hidden
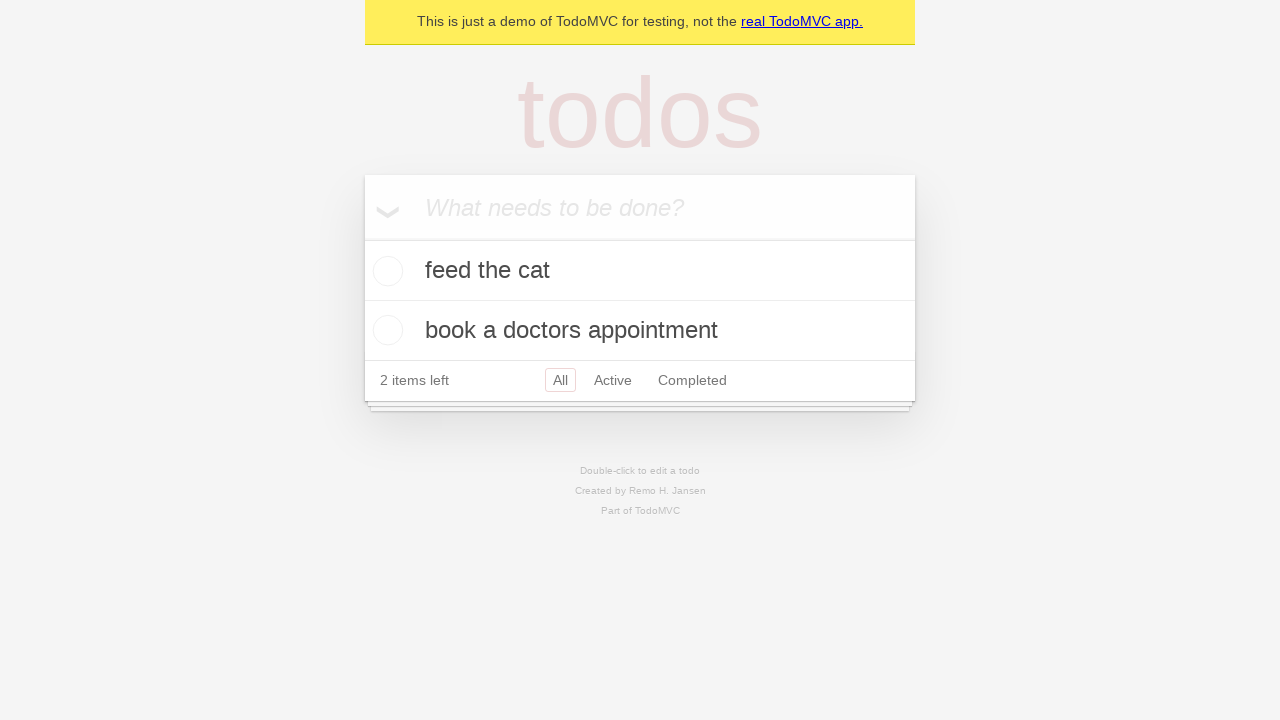

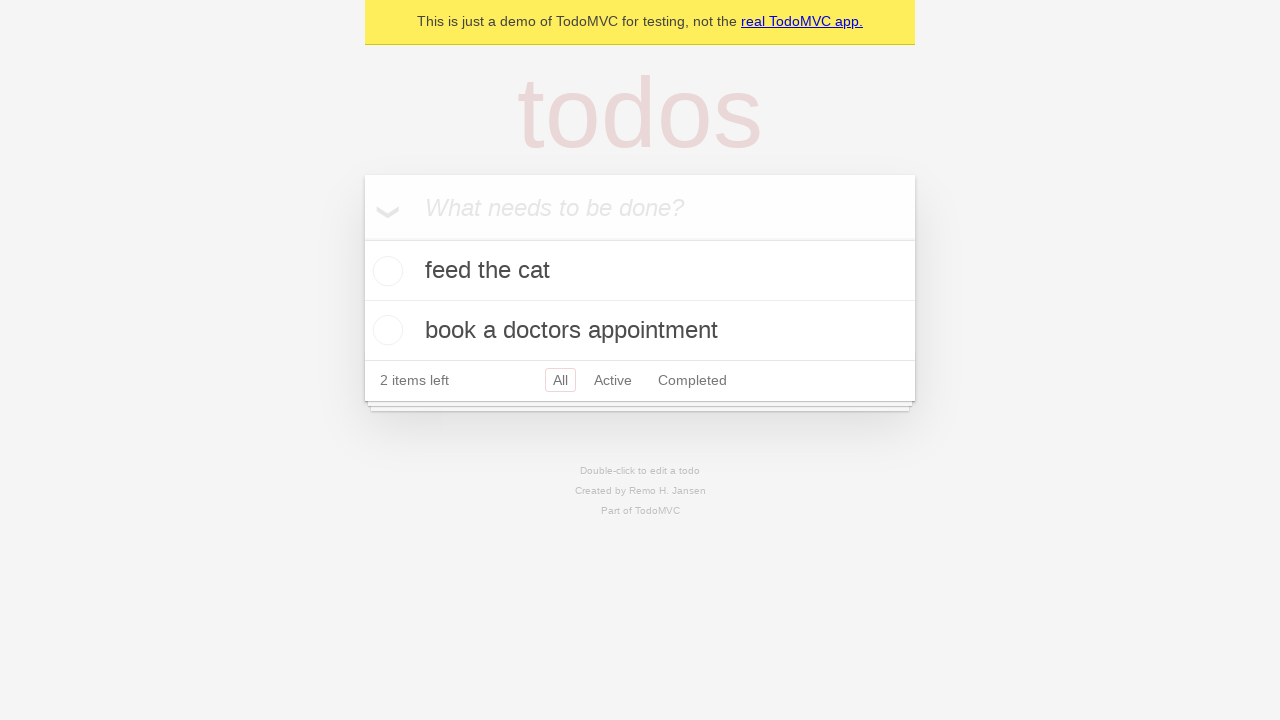